Tests broken link detection by navigating to a page and verifying that links and images are present and accessible

Starting URL: https://makemysushi.com/404?

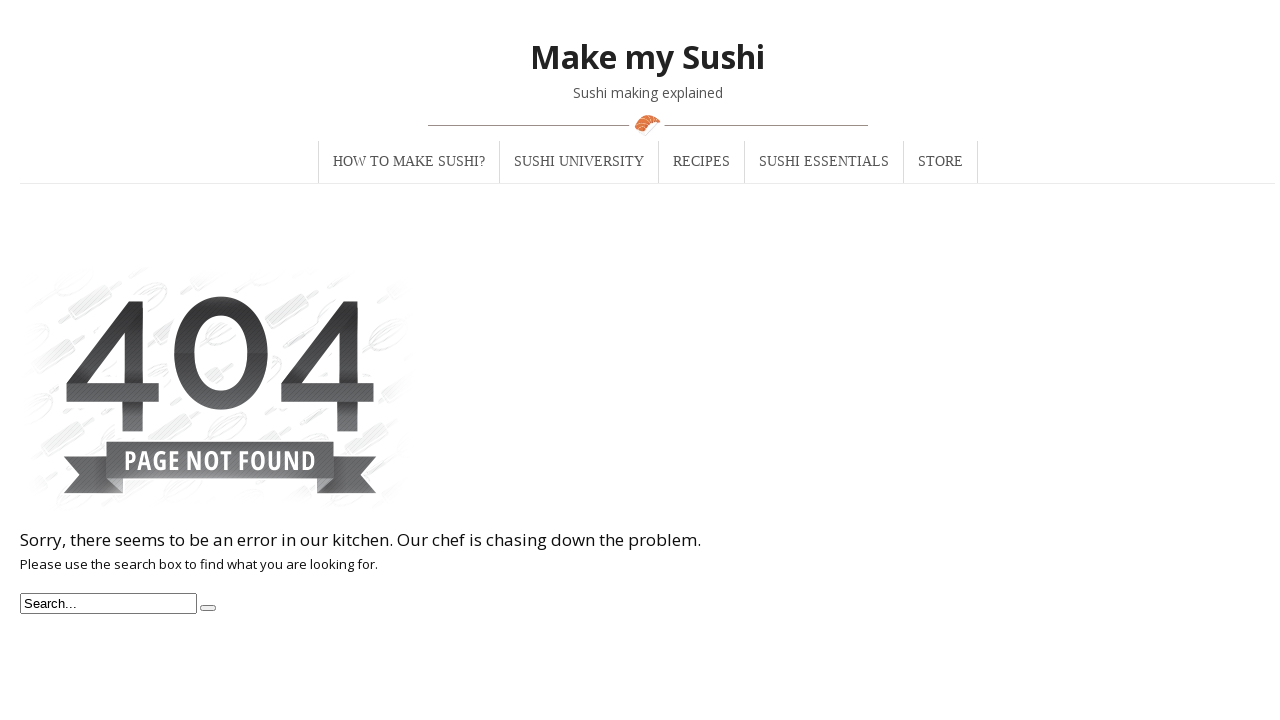

Waited for page to load completely (networkidle)
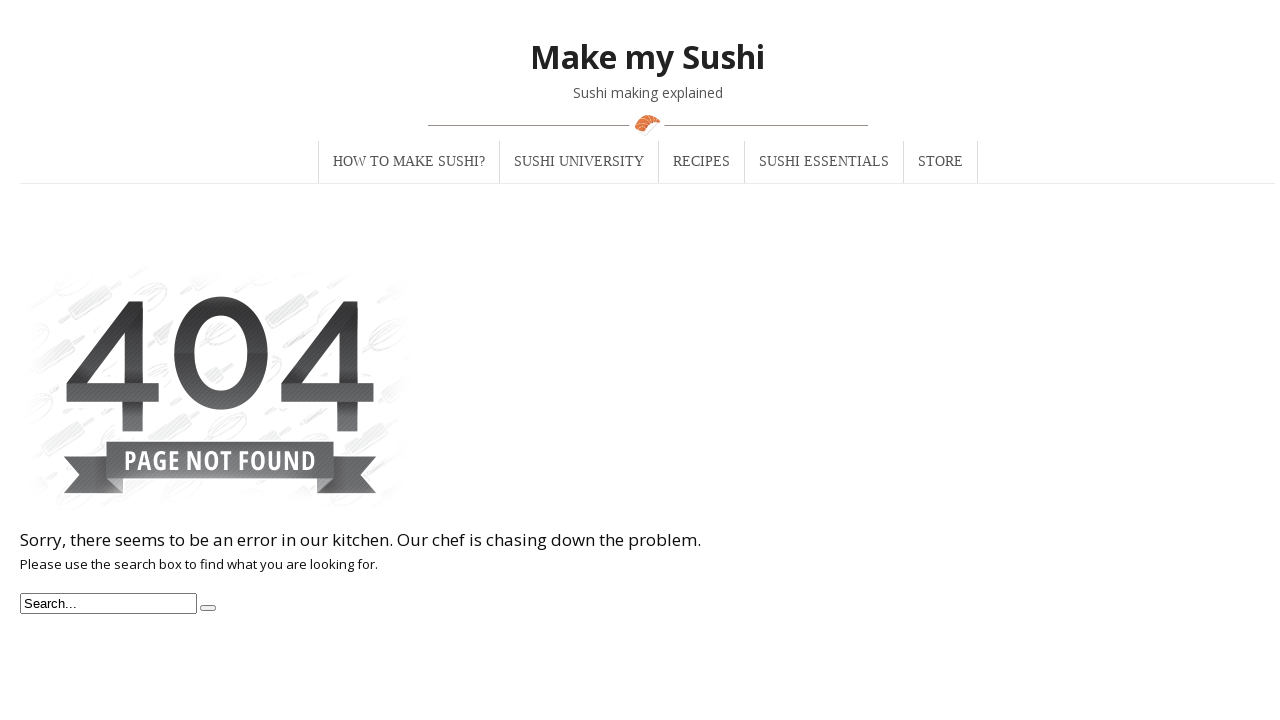

Found all links on the page
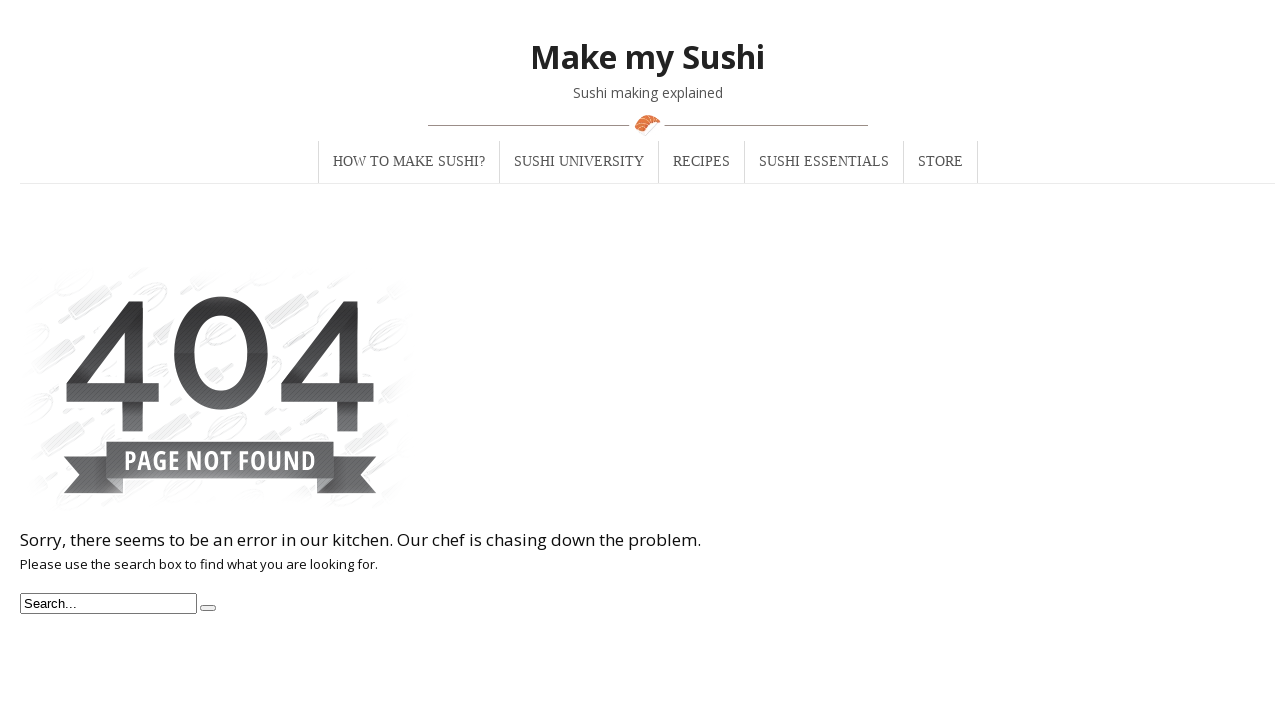

Found all images on the page
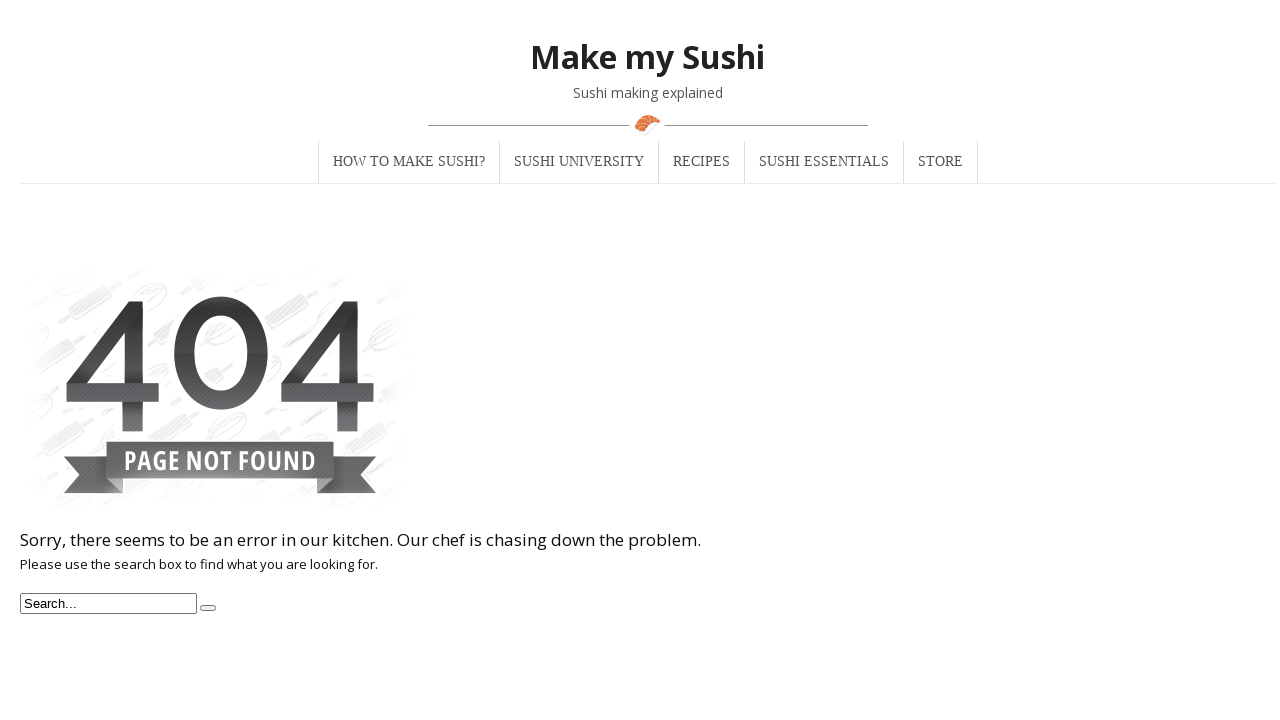

Verified that links or images are present on the 404 page
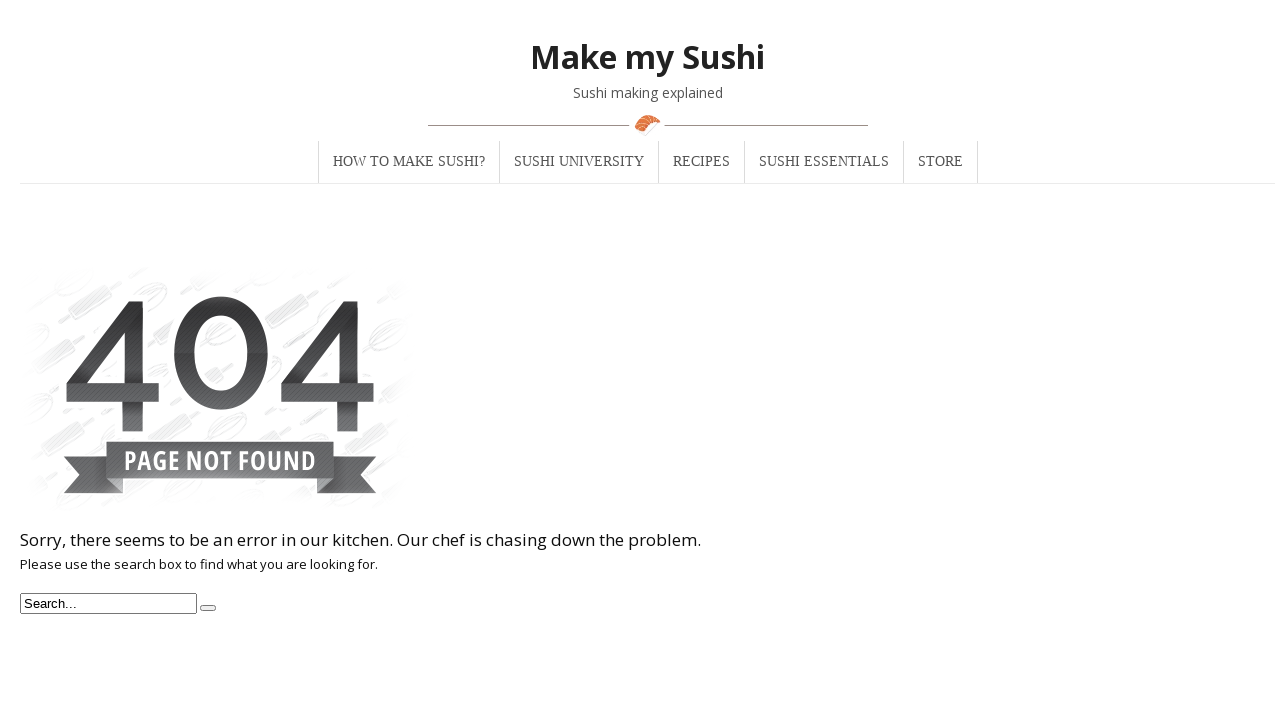

Retrieved href attribute from link: #navigation
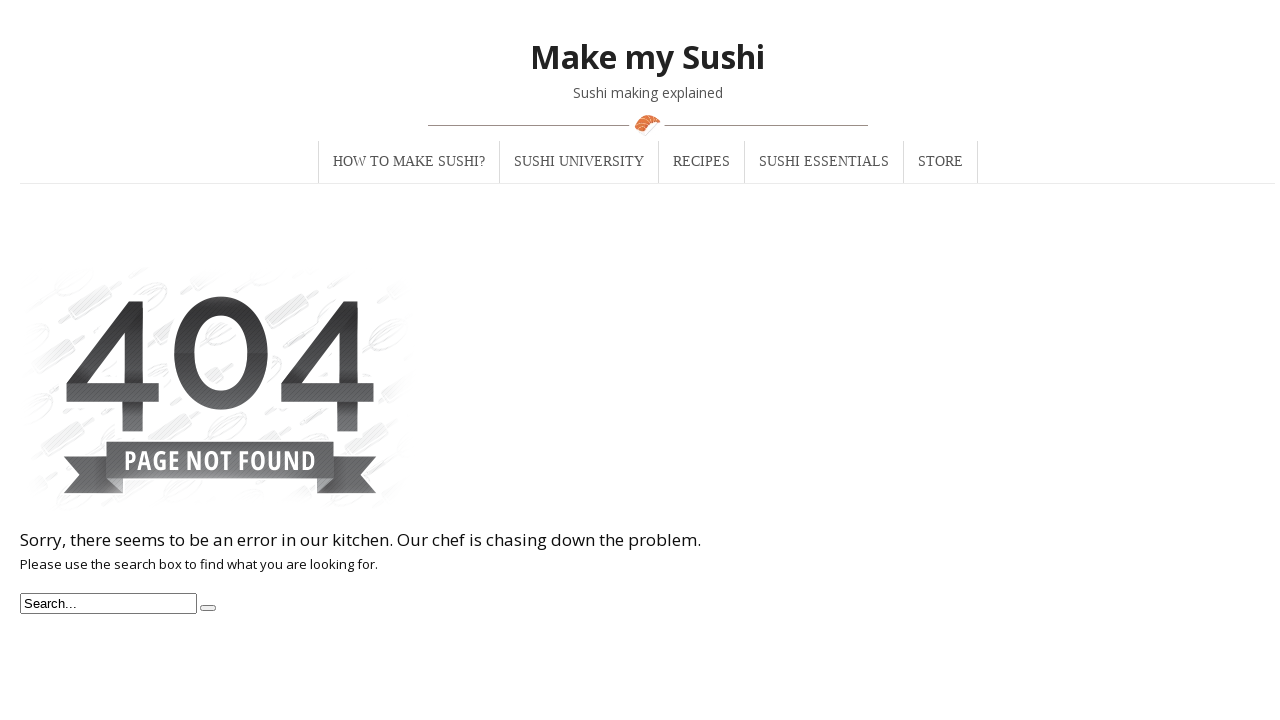

Retrieved href attribute from link: https://makemysushi.com/
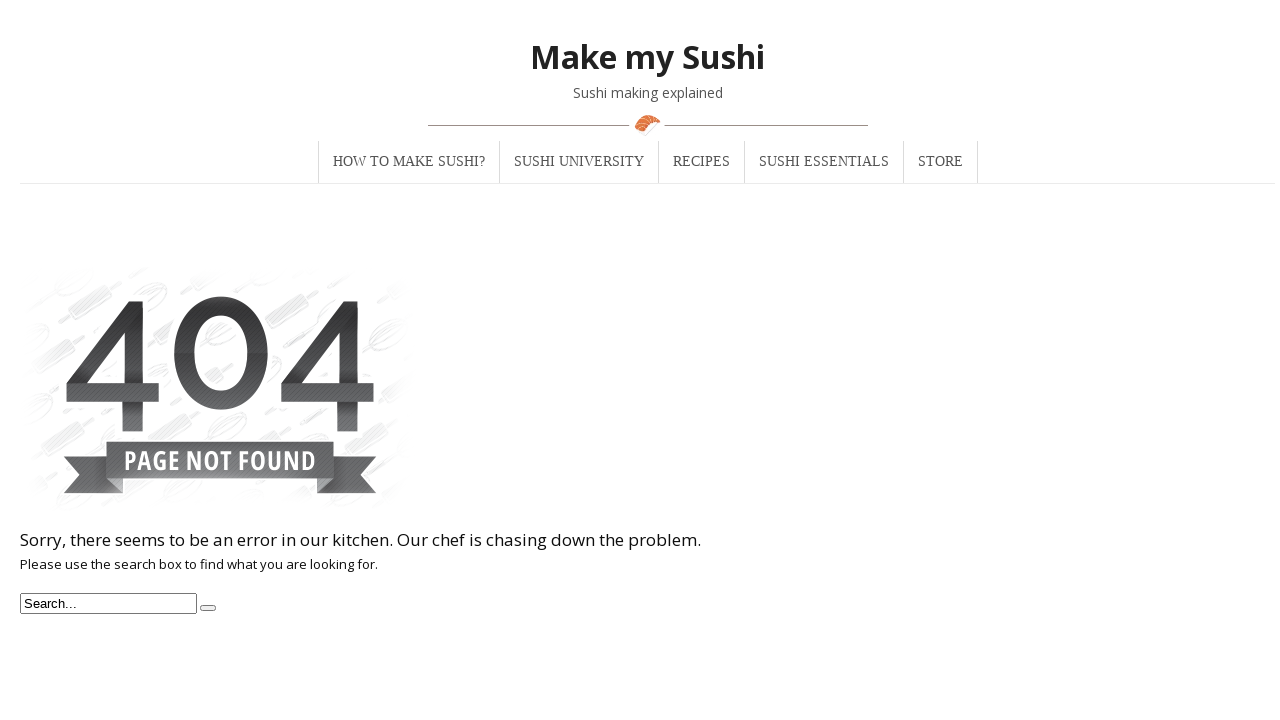

Clicked on valid link: https://makemysushi.com/ at (648, 56) on a >> nth=1
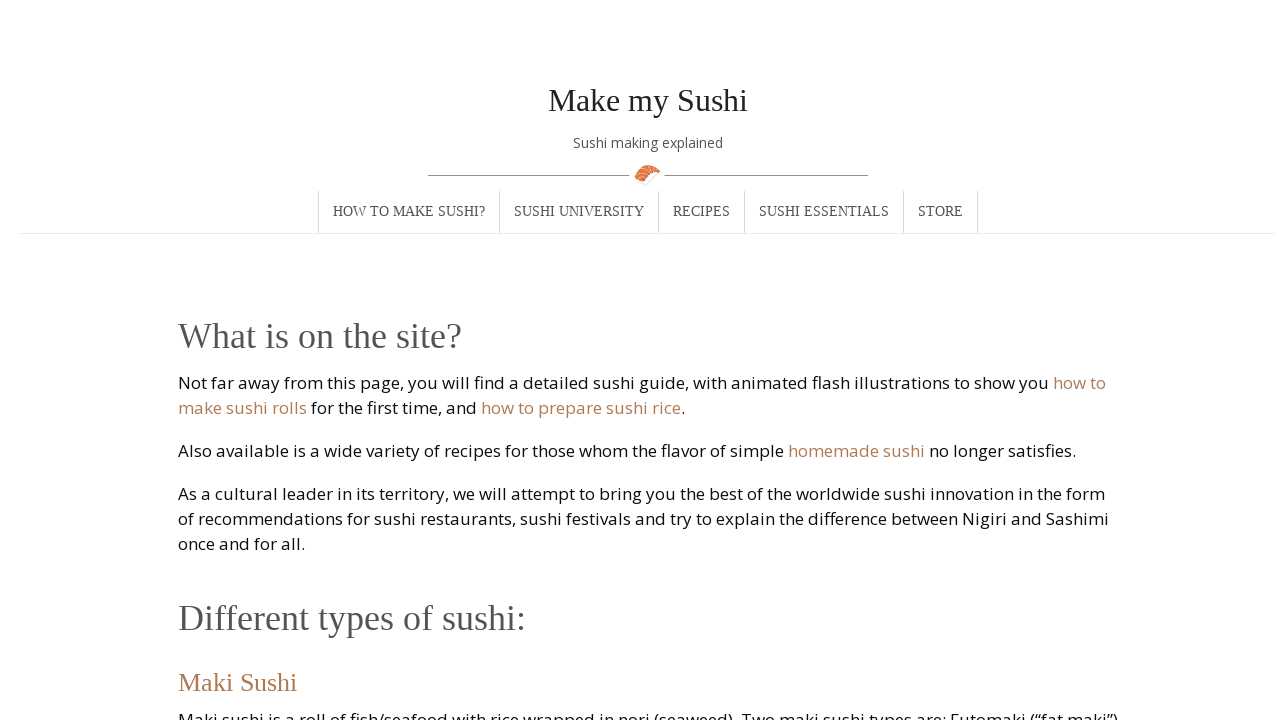

Navigated back to previous page
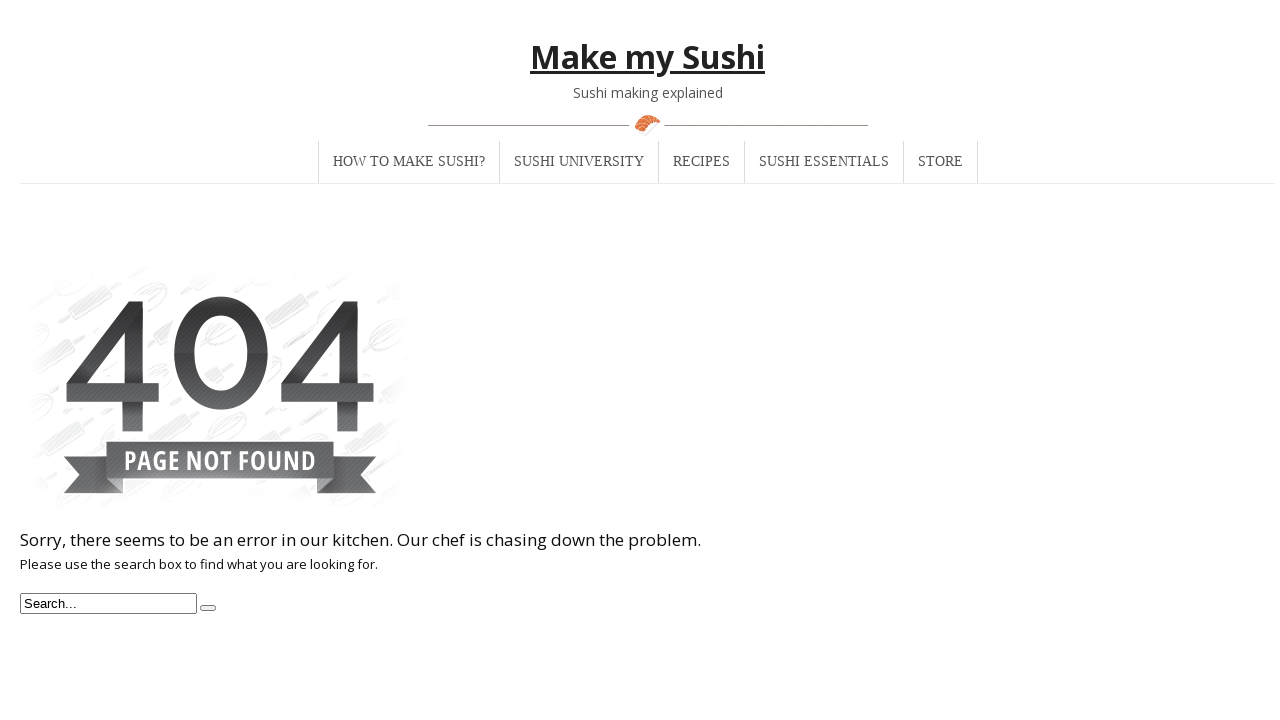

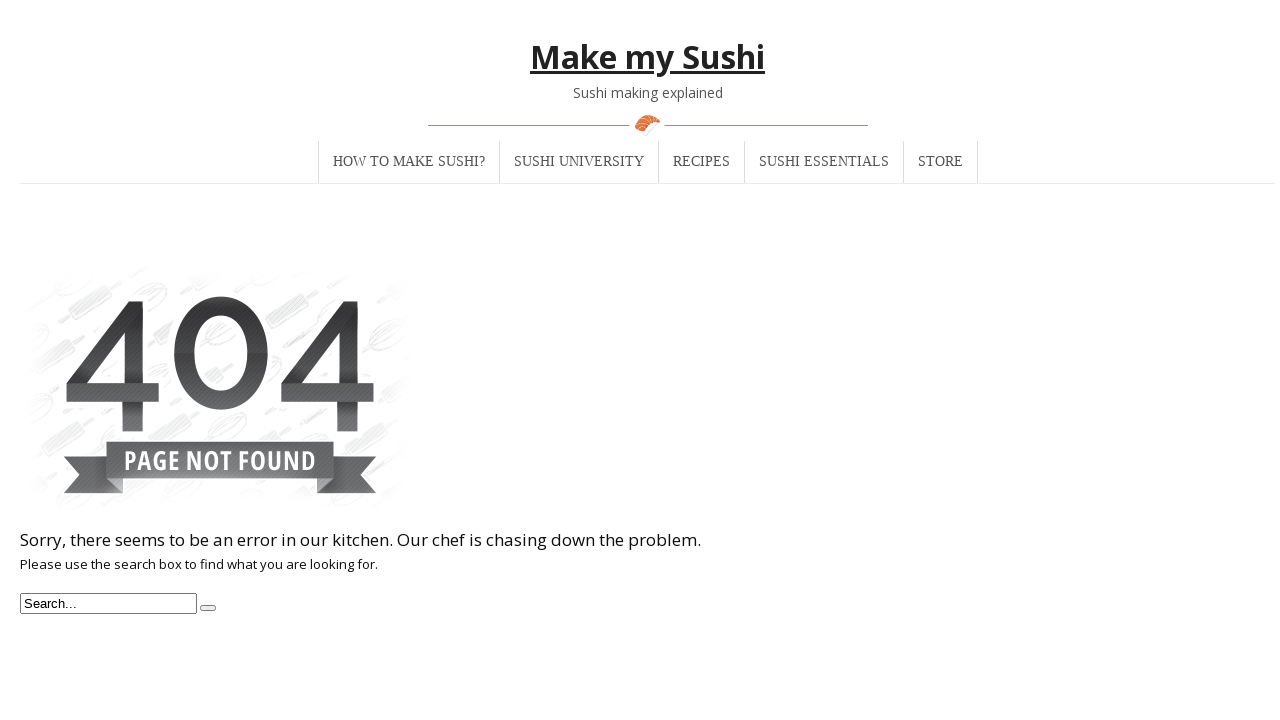